Tests the Delete button functionality by first adding an element and then removing it

Starting URL: https://the-internet.herokuapp.com/add_remove_elements/

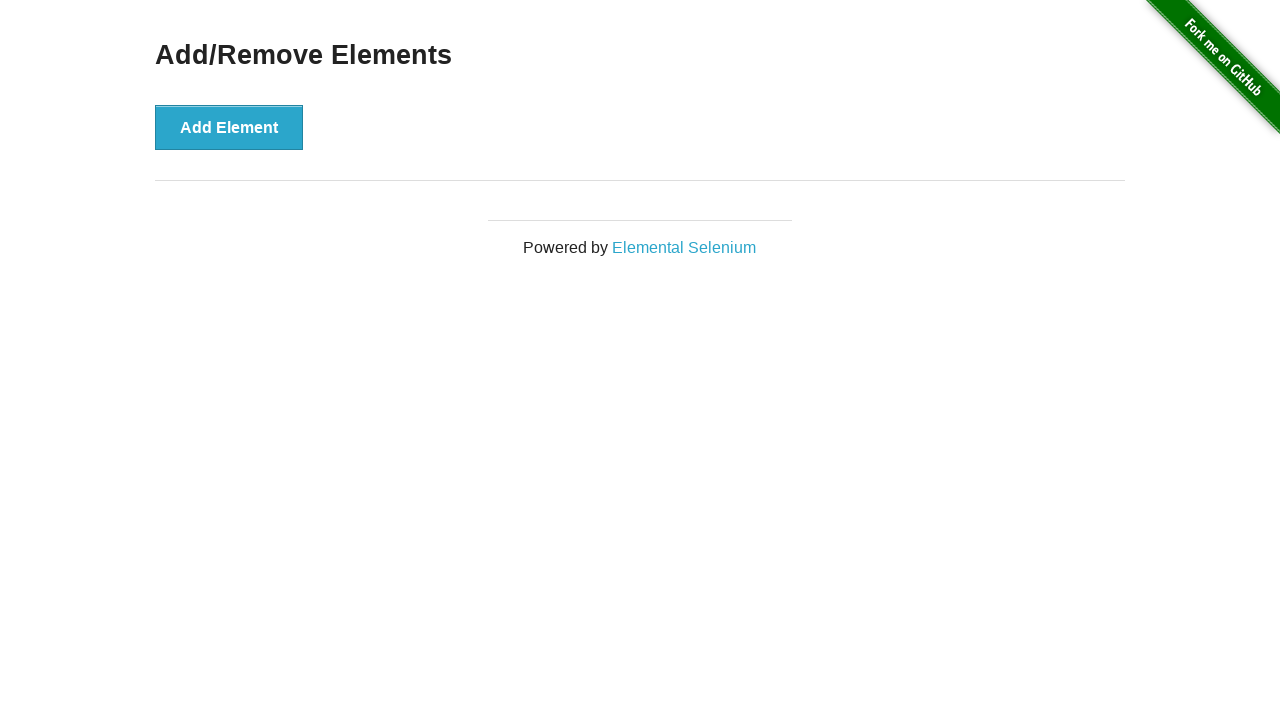

Clicked 'Add Element' button to create a new element at (229, 127) on xpath=//button[text()='Add Element']
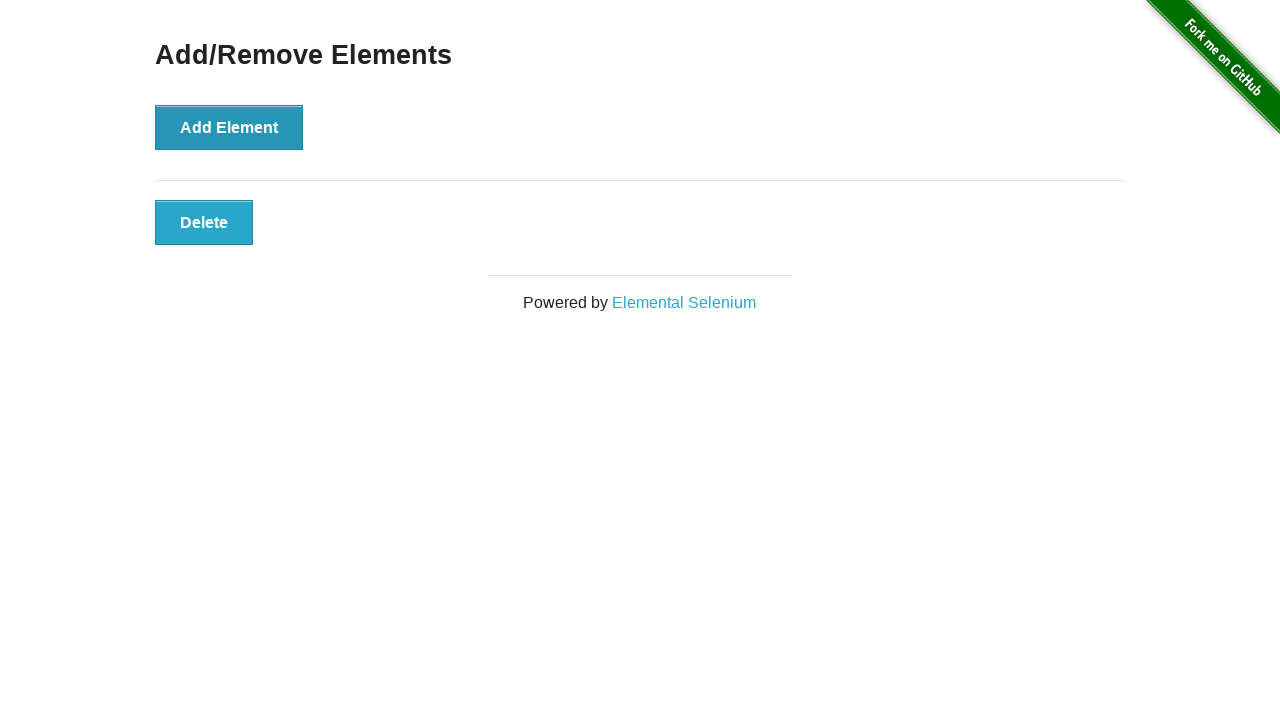

Delete button appeared after adding element
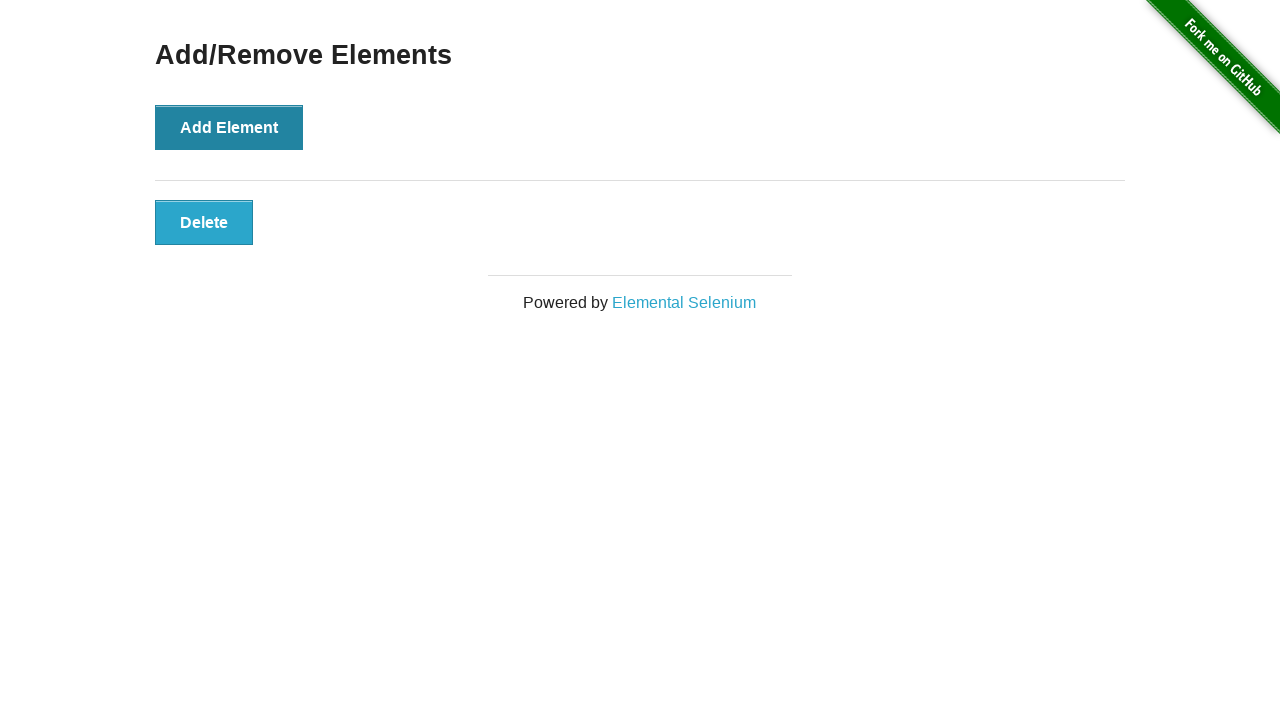

Clicked 'Delete' button to remove the element at (204, 222) on xpath=//button[text()='Delete']
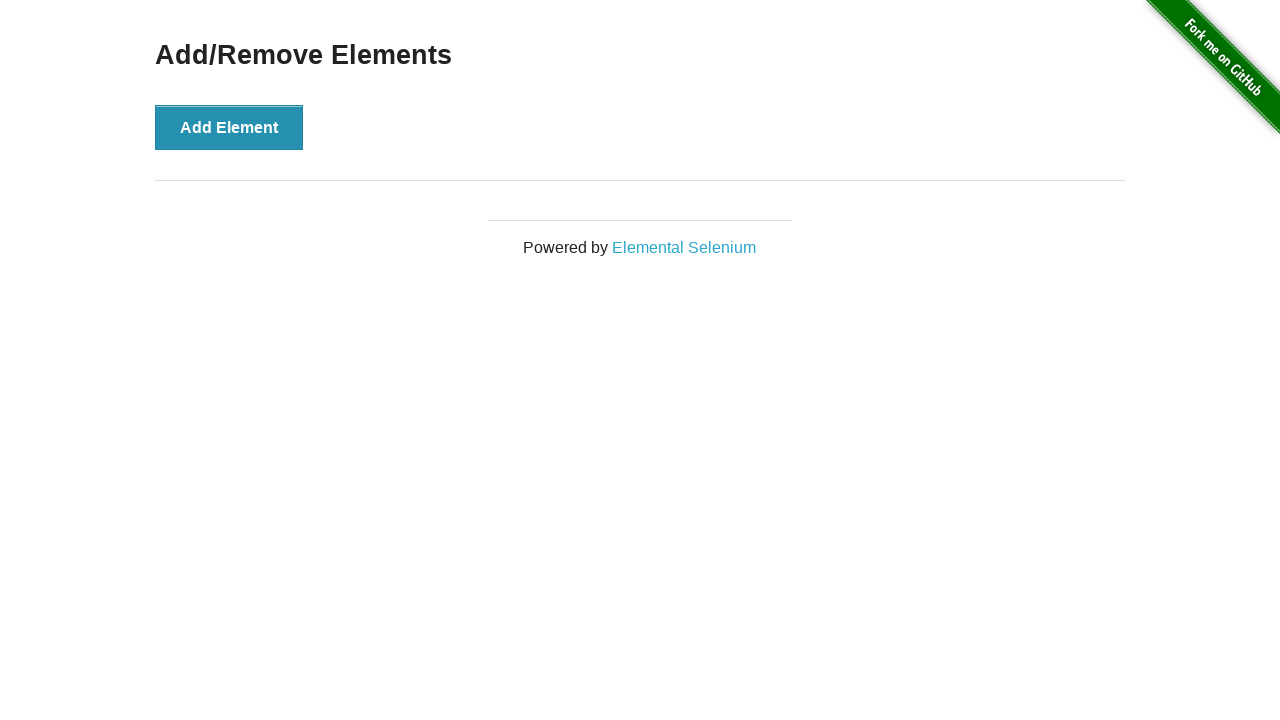

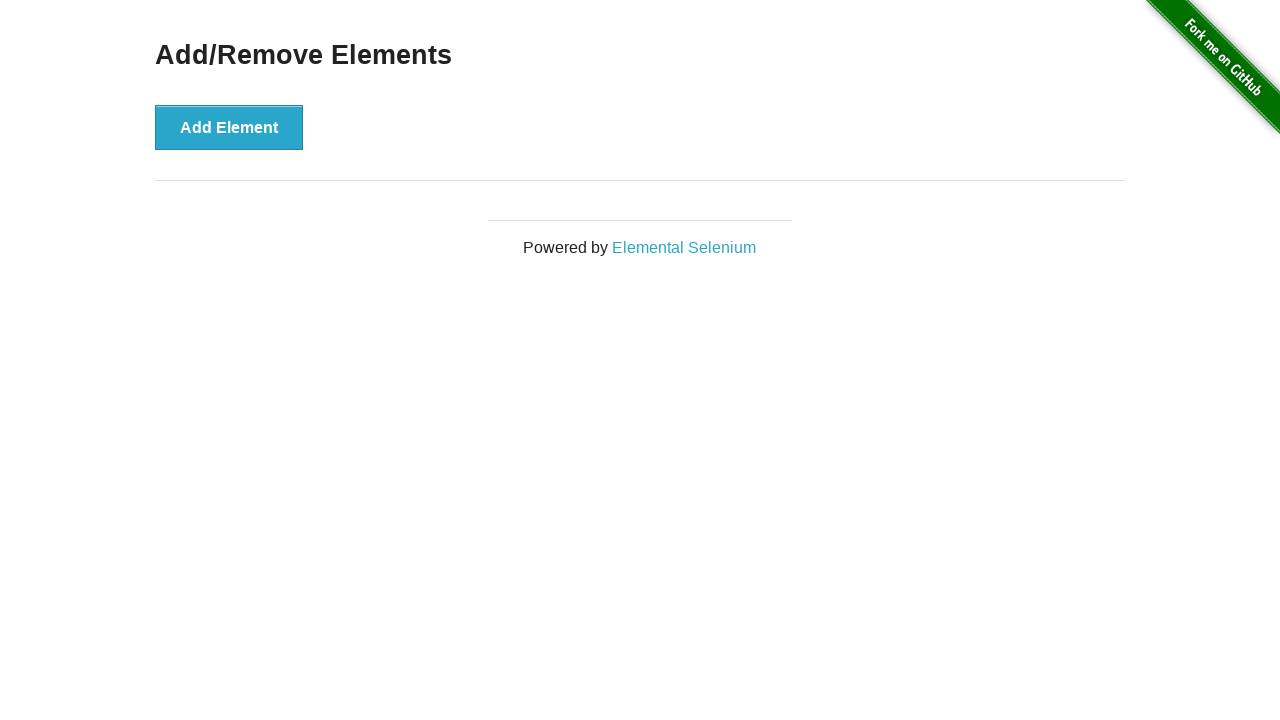